Verifies that a contact or support link is visible on the Debutify website by scrolling to the bottom of the page and checking for either a contact or support link.

Starting URL: https://debutify.com/

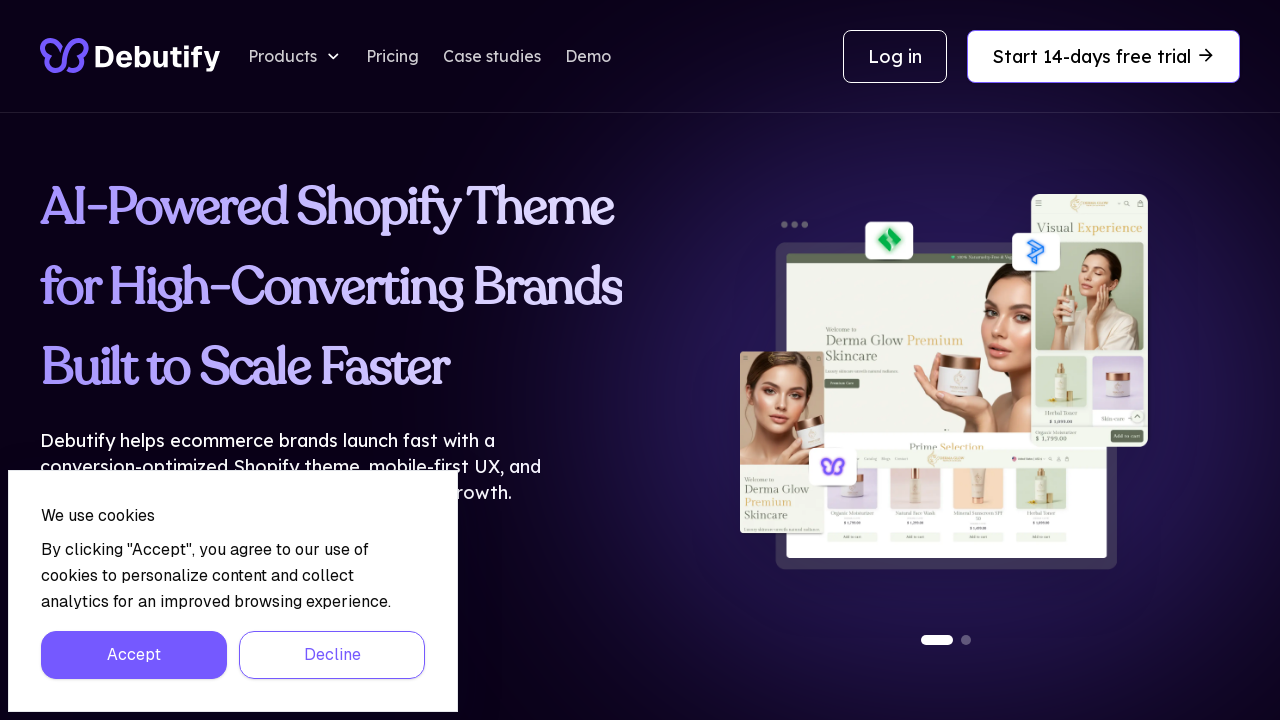

Scrolled to bottom of page to reveal footer links
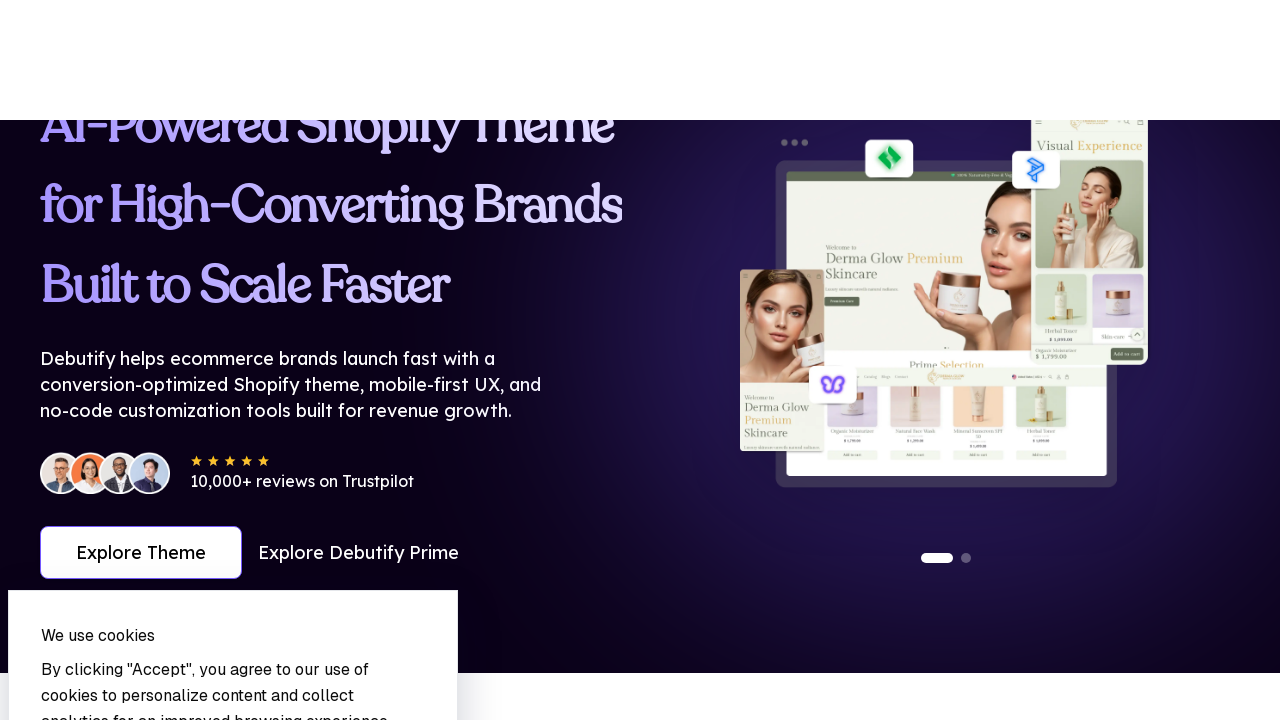

Waited 500ms for page to settle after scroll
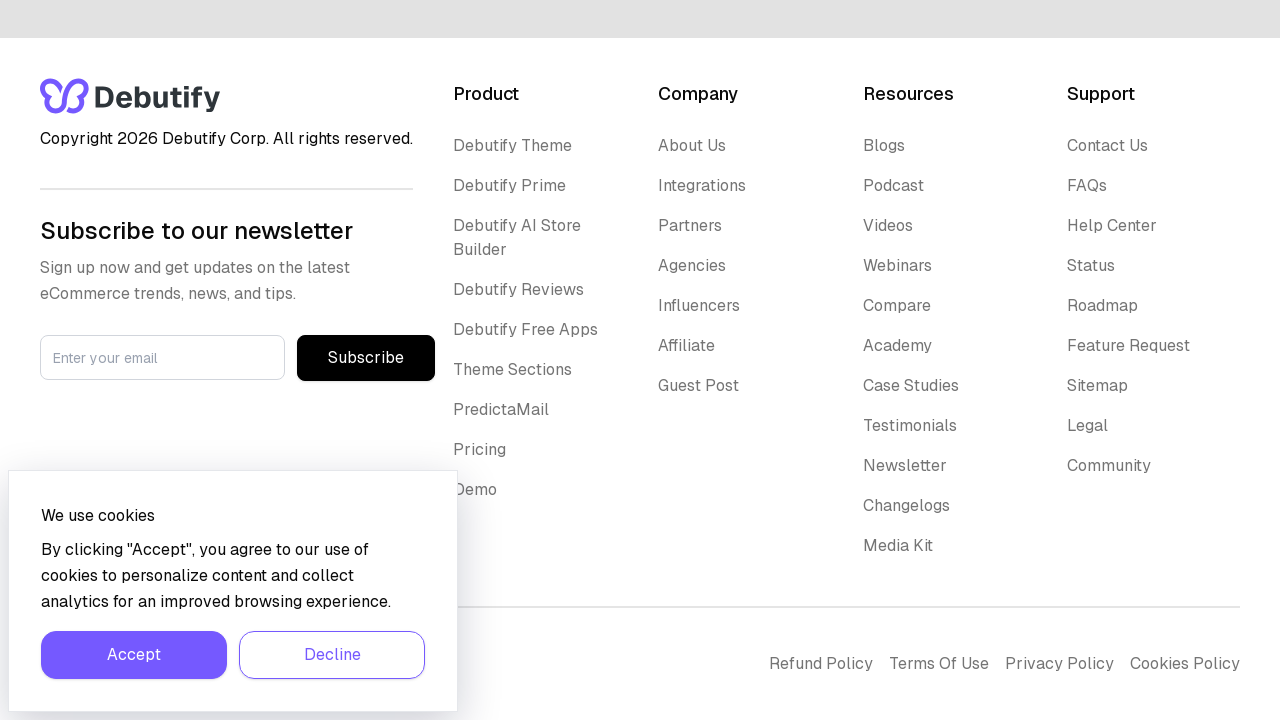

Located contact link element
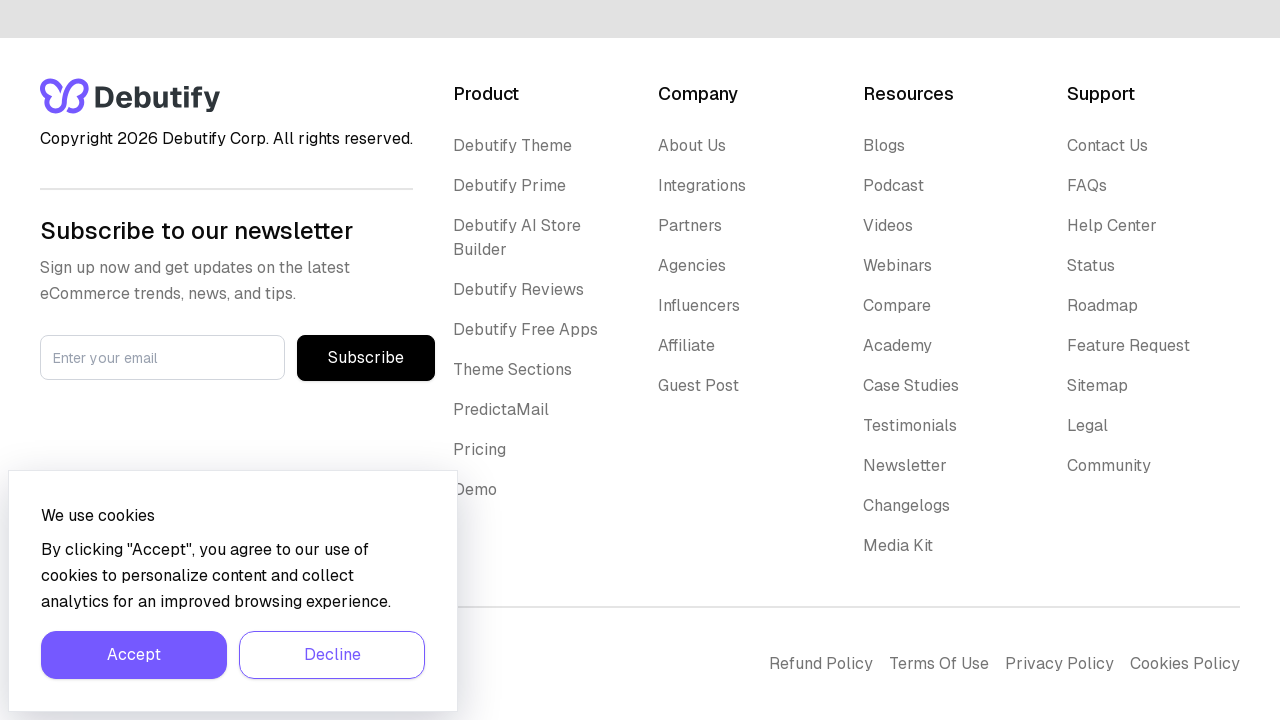

Located support link element
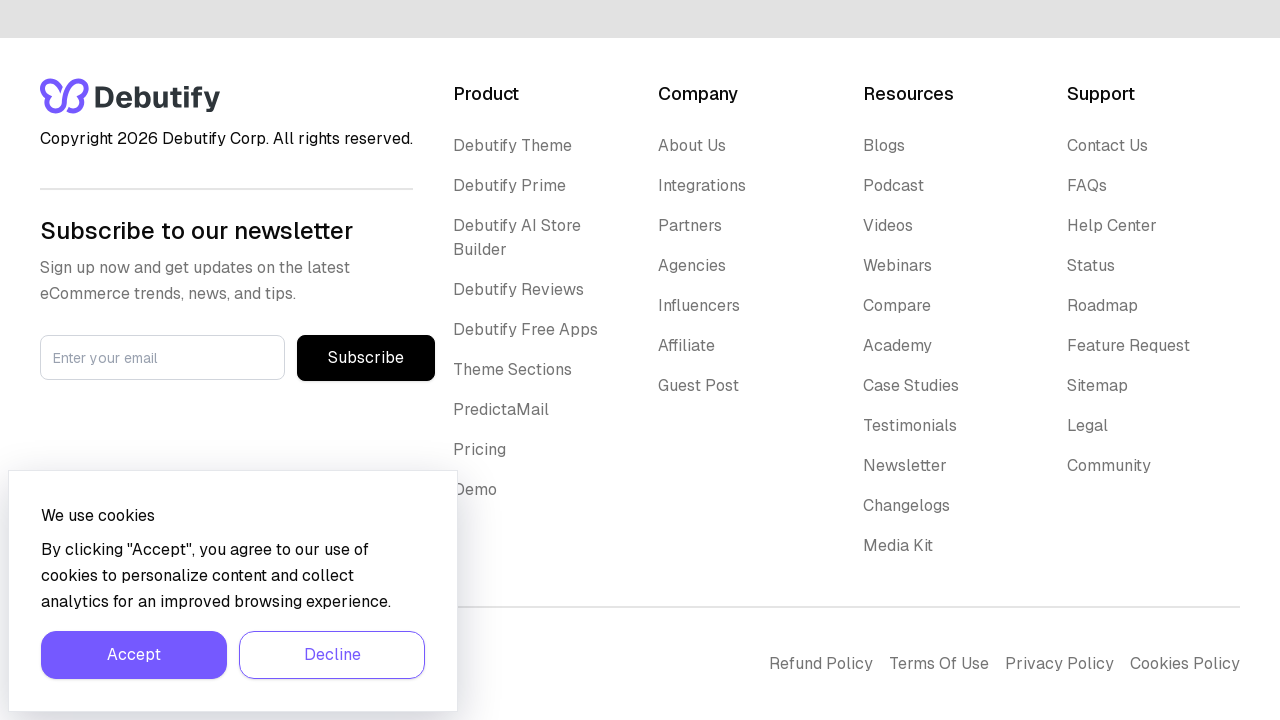

Contact link is visible on the page
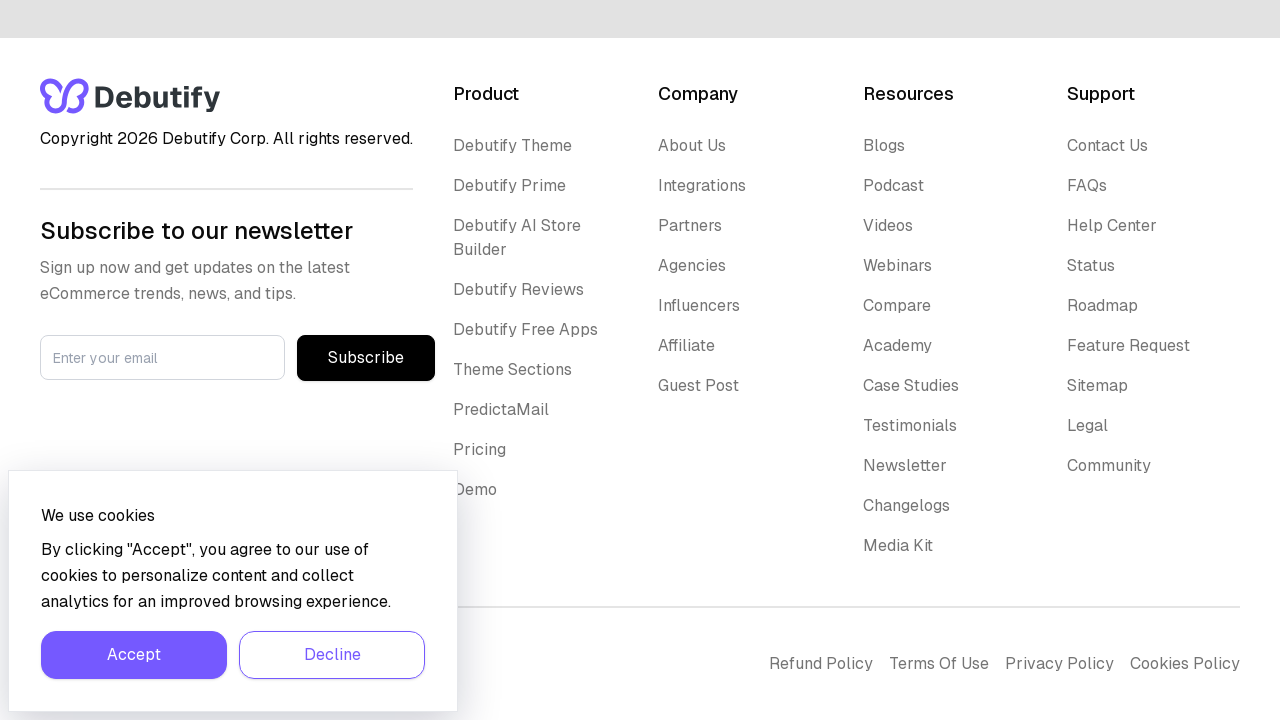

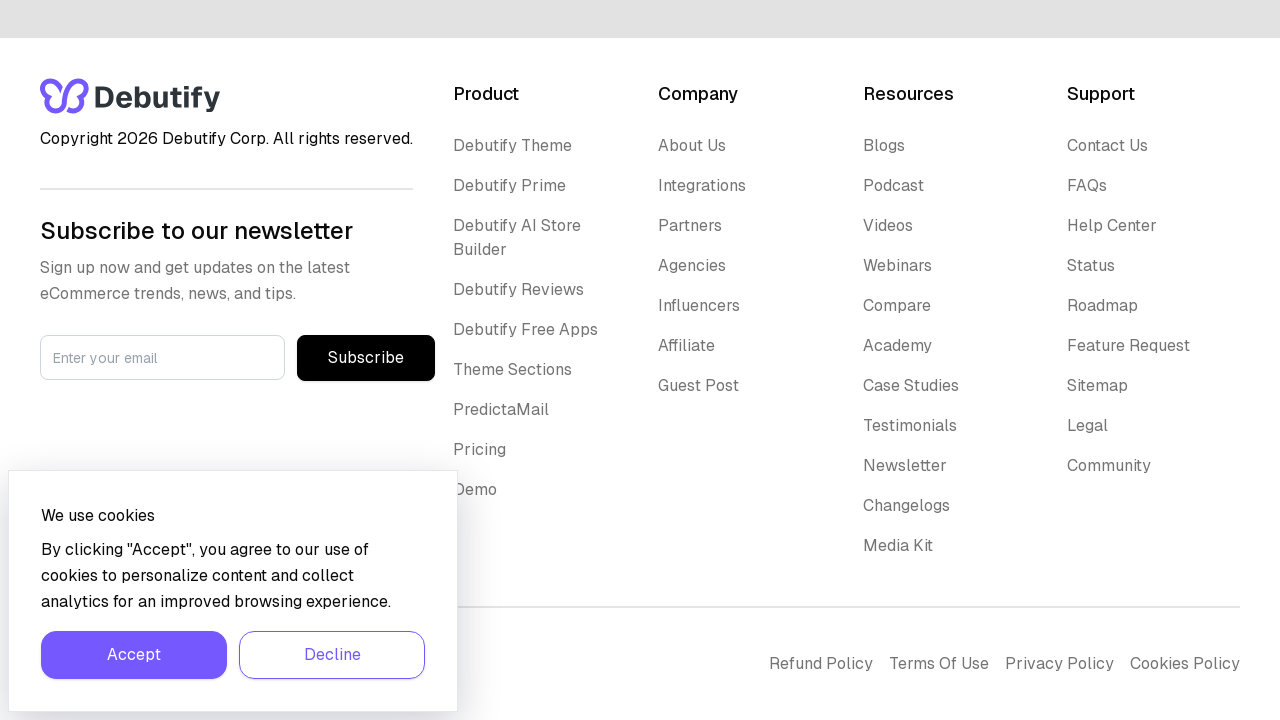